Tests form filling functionality on a practice Angular page by entering name, email, password, checking a checkbox, and clicking a dropdown selector.

Starting URL: https://rahulshettyacademy.com/angularpractice/

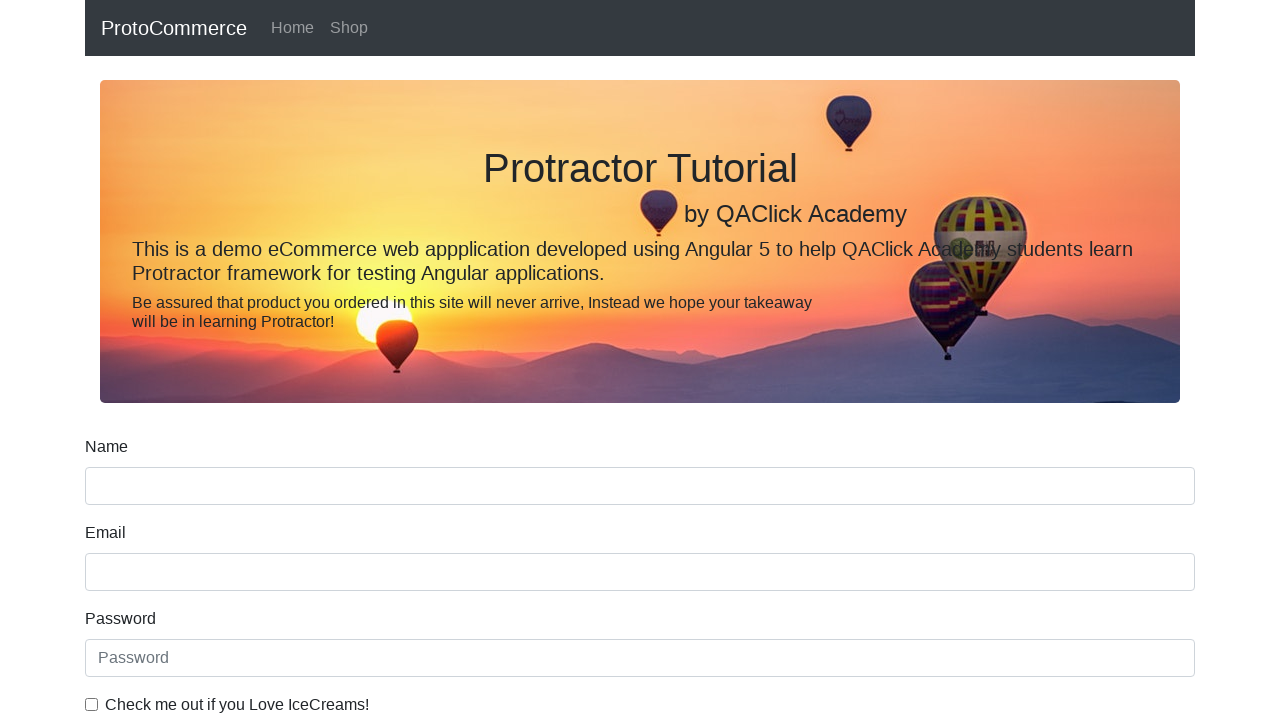

Filled name field with 'Azam' on input[name='name']
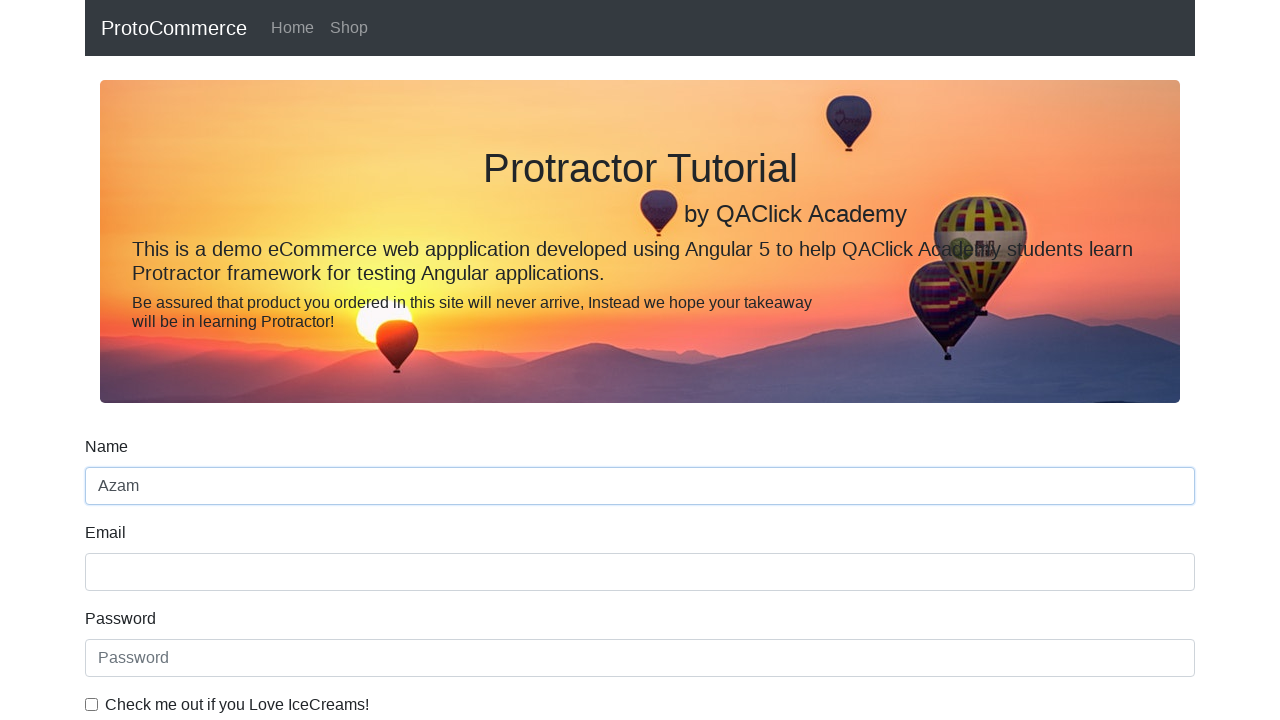

Filled email field with 'ibragimov.azamkhuja@inbox.ru' on input[name='email']
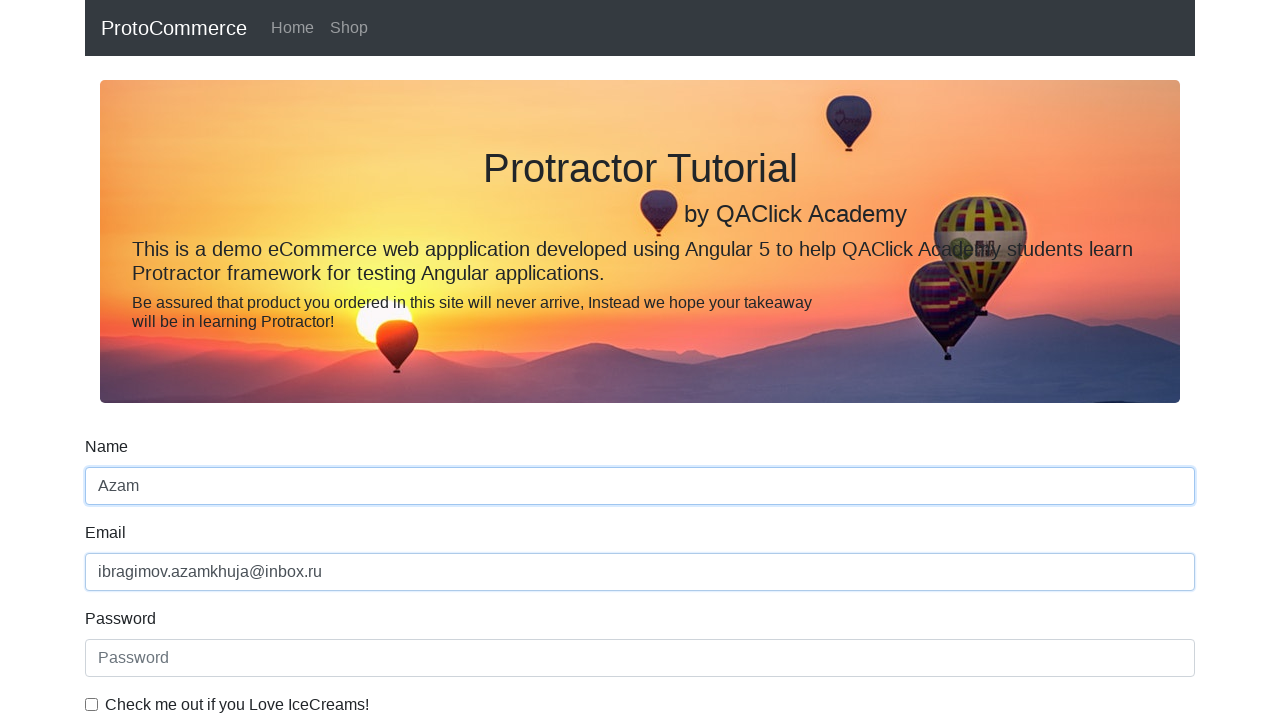

Filled password field with '987654321' on input[id*='Password']
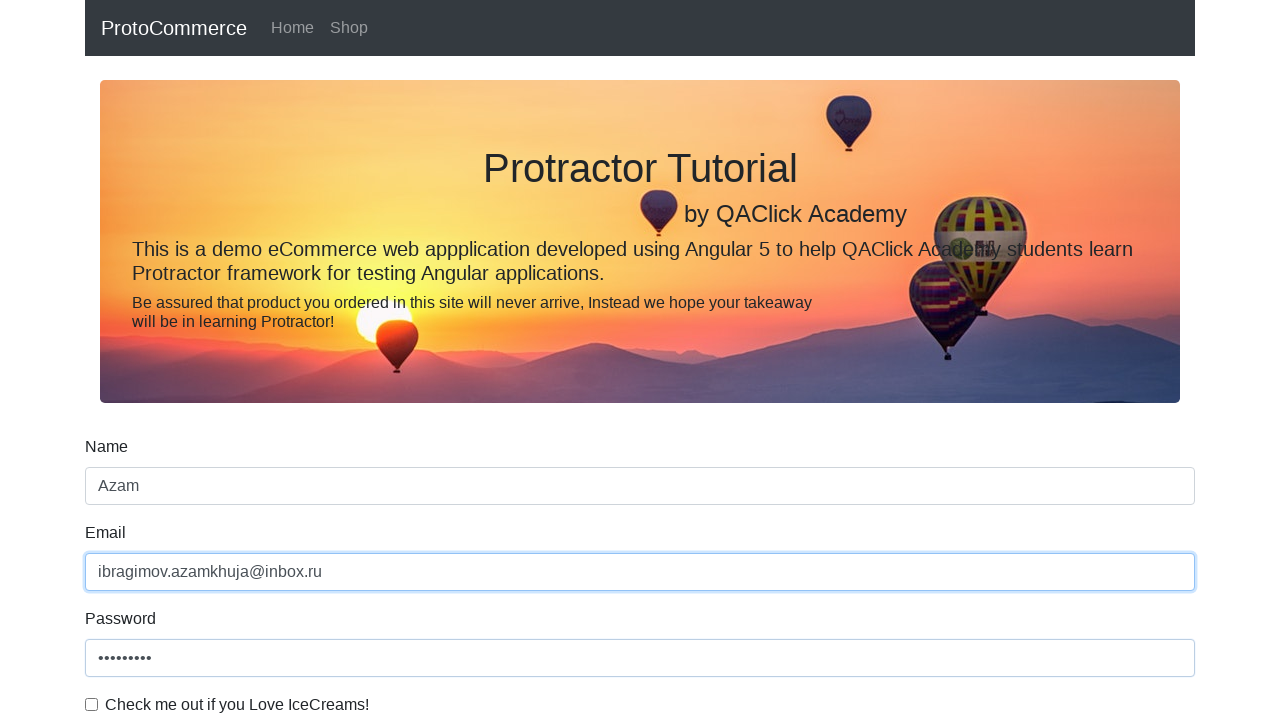

Clicked checkbox to agree to terms at (92, 704) on input[type='checkbox']
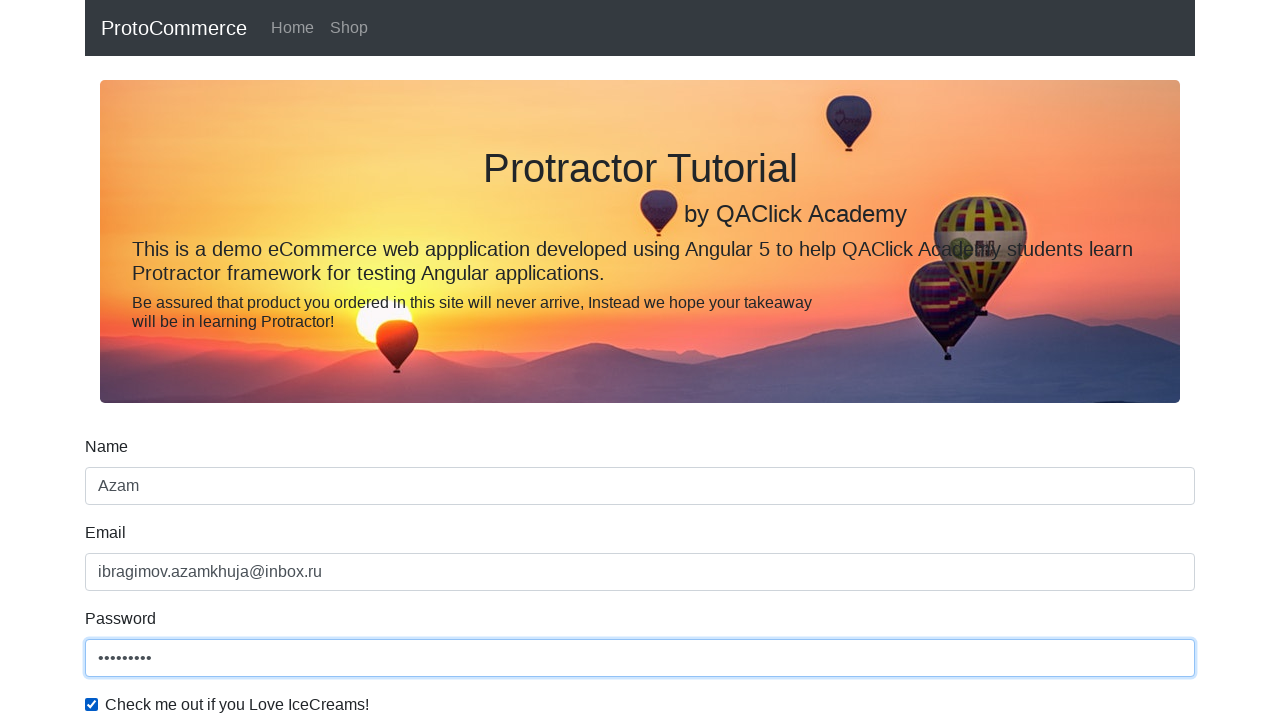

Clicked dropdown selector at (640, 360) on #exampleFormControlSelect1
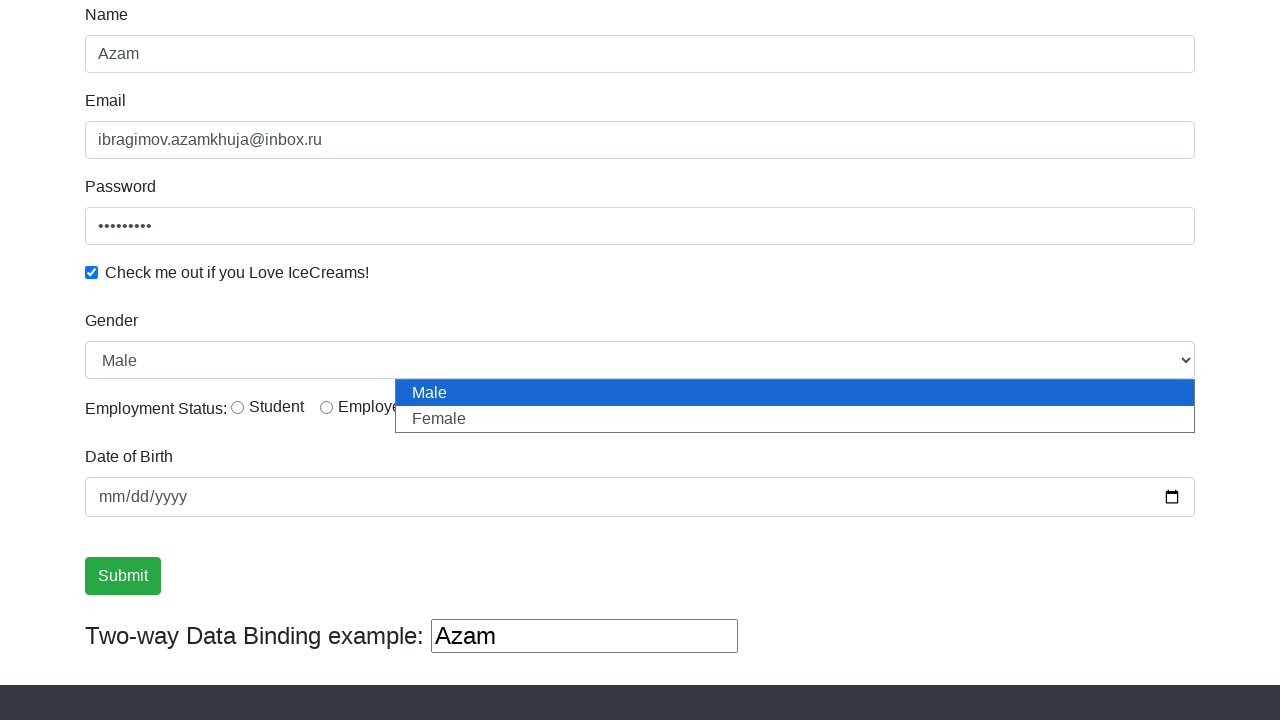

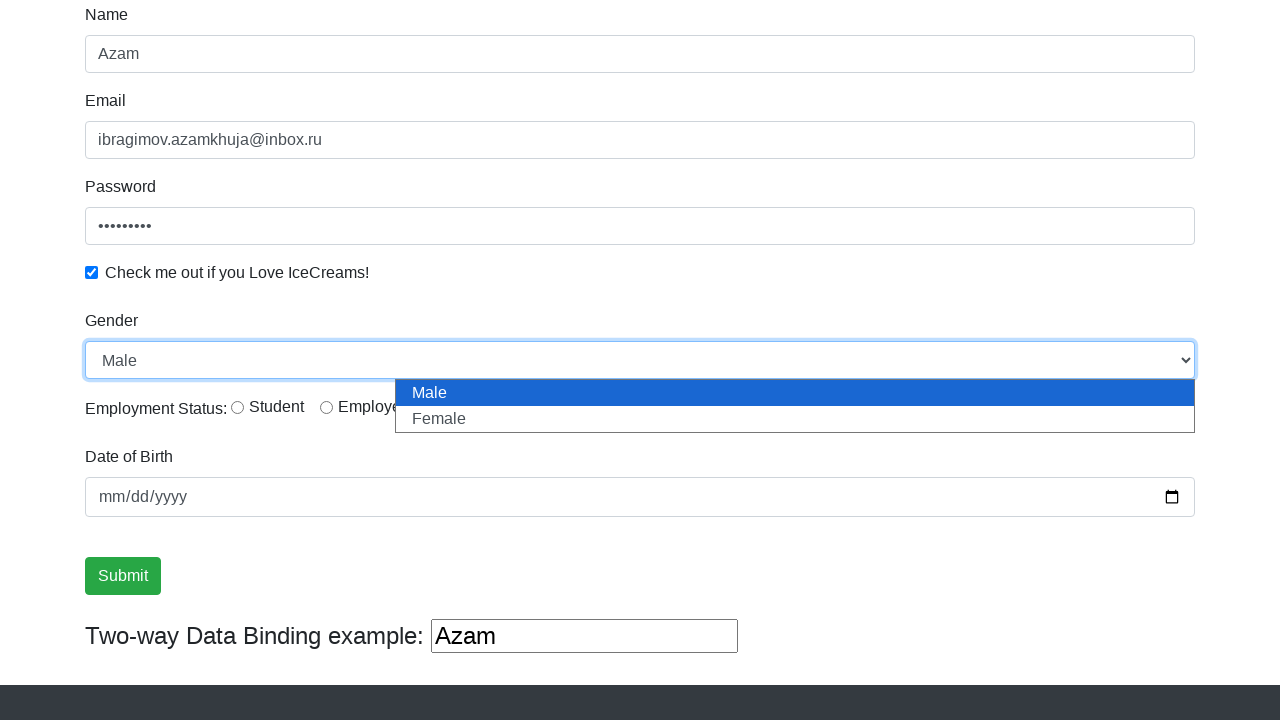